Tests interaction with multiple iframes by filling text inputs in 5 different frames on the page

Starting URL: https://ui.vision/demo/webtest/frames/

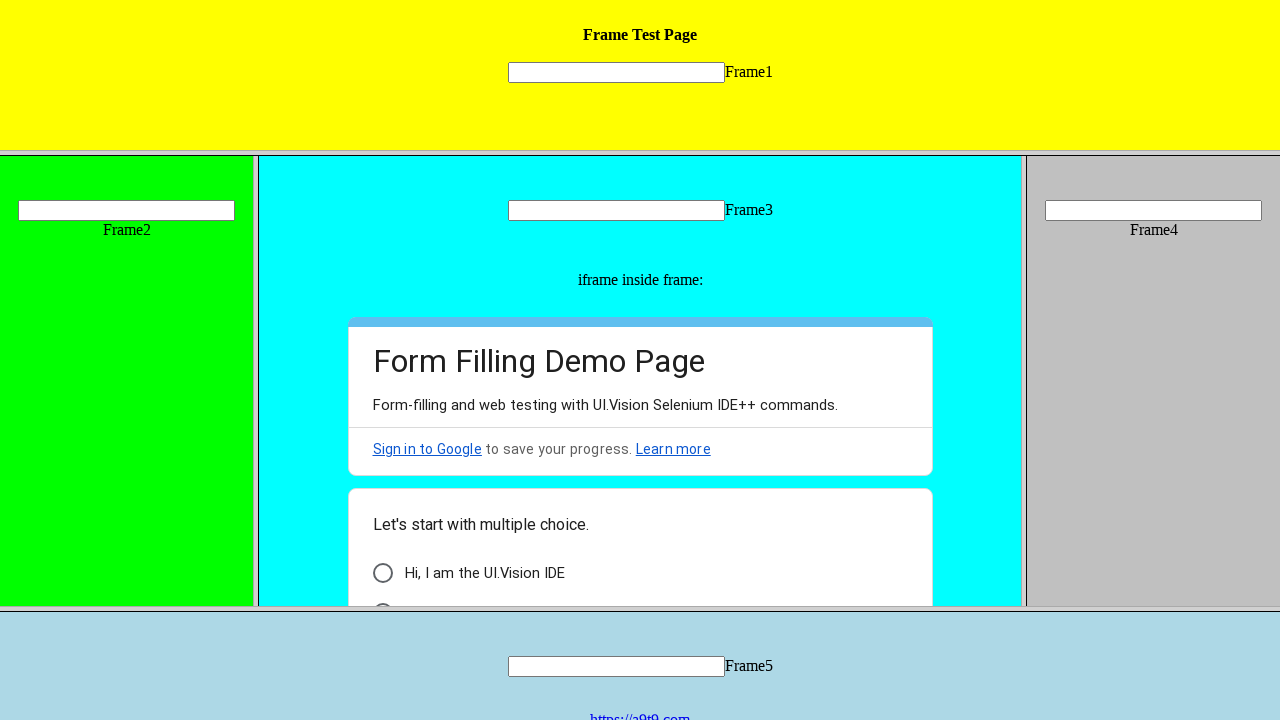

Verified that page contains 7 frames
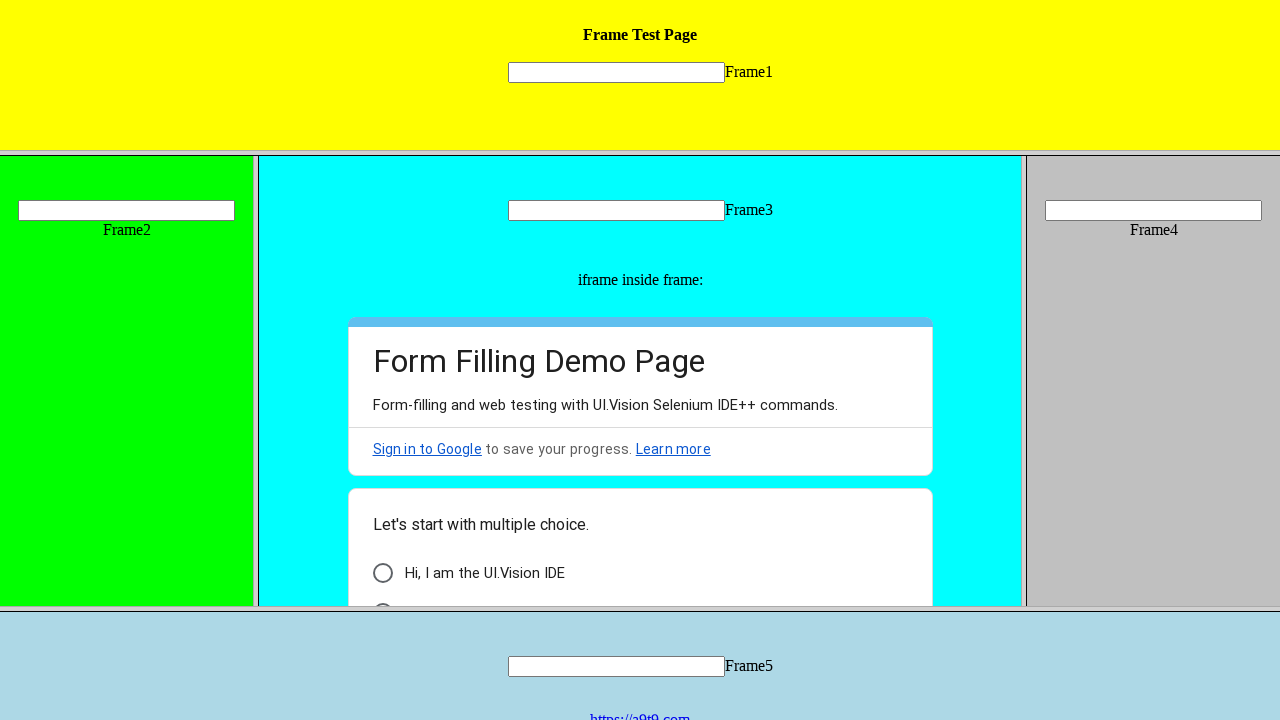

Located frame 1 at https://ui.vision/demo/webtest/frames/frame_1.html
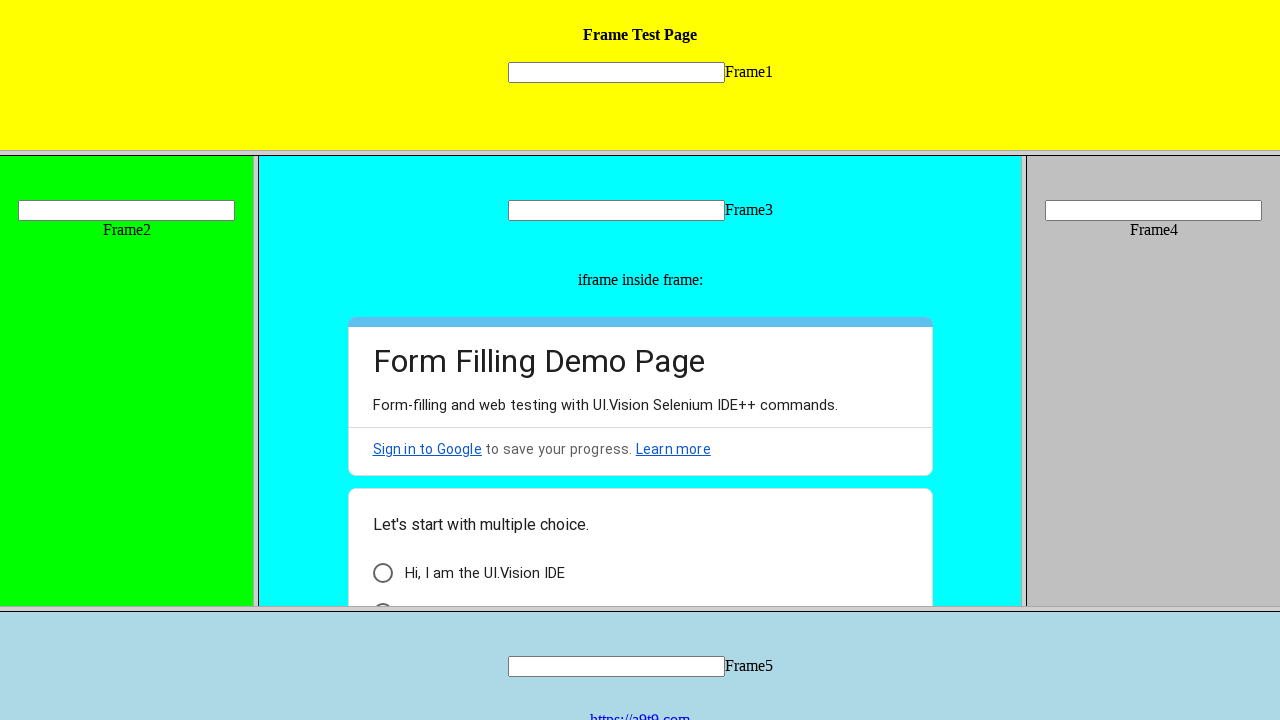

Filled text input in frame 1 with value '1' on //input[@name='mytext1']
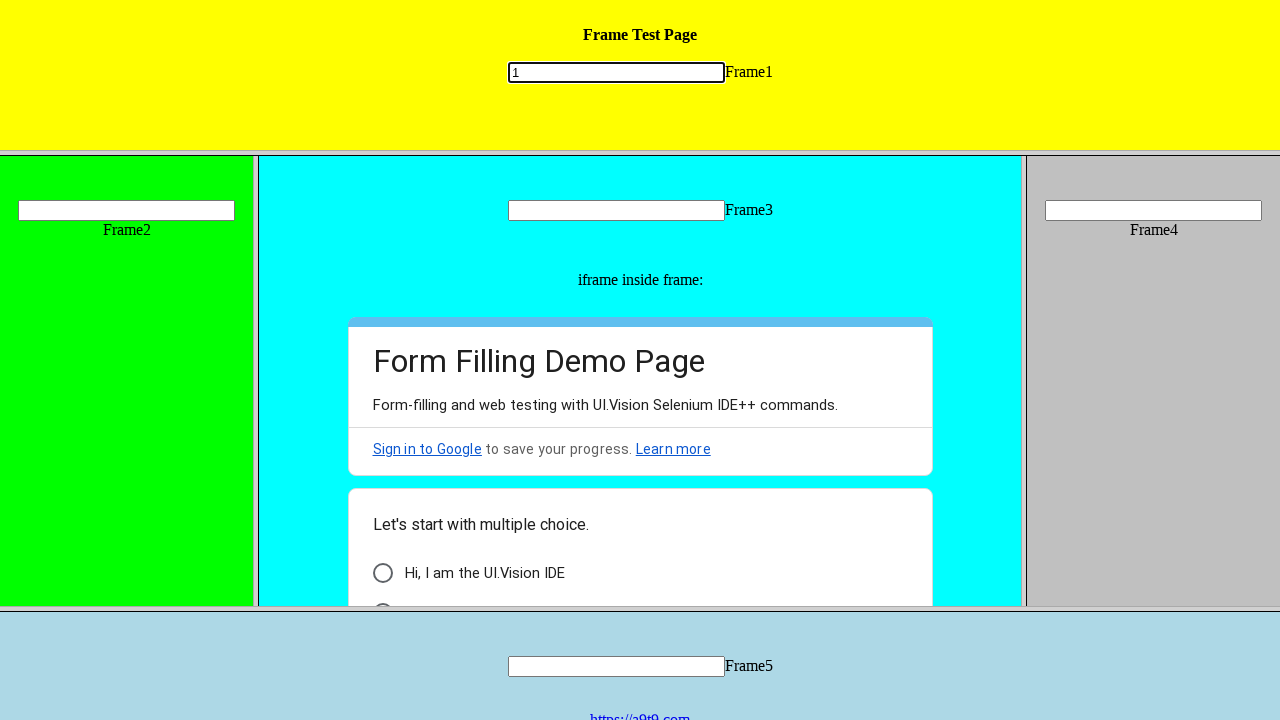

Located frame 2 at https://ui.vision/demo/webtest/frames/frame_2.html
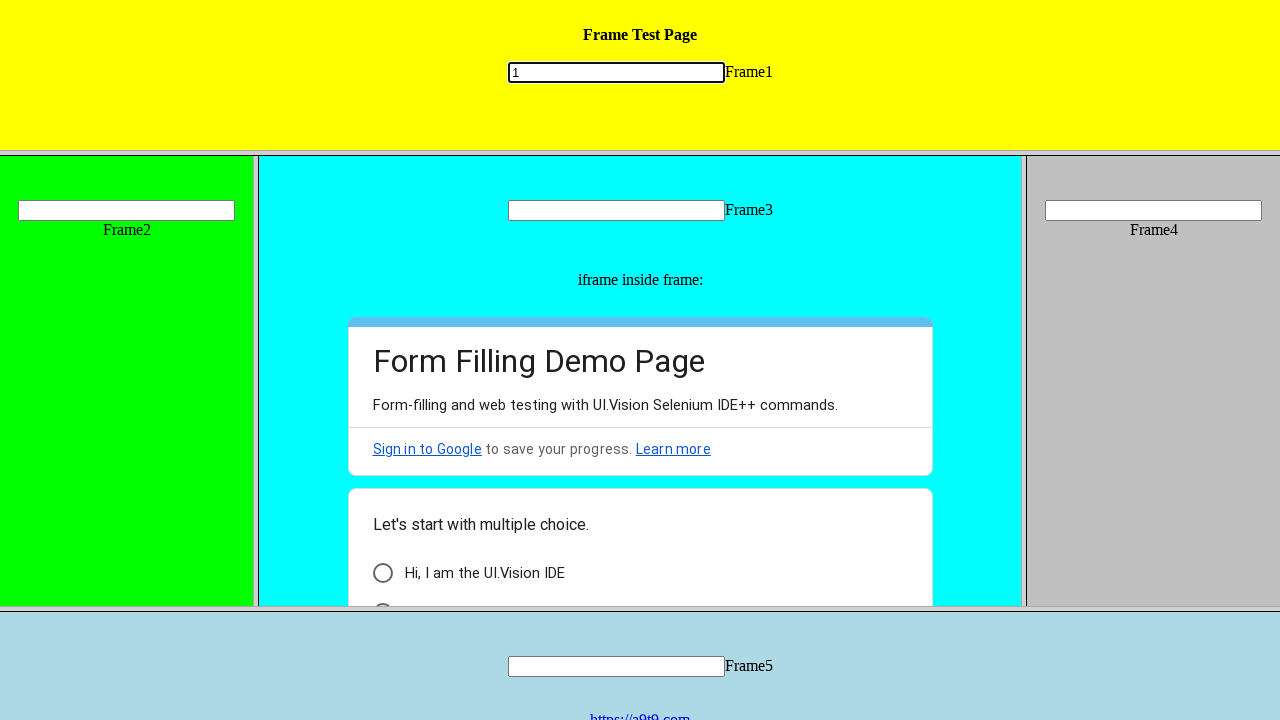

Filled text input in frame 2 with value '2' on //input[@name='mytext2']
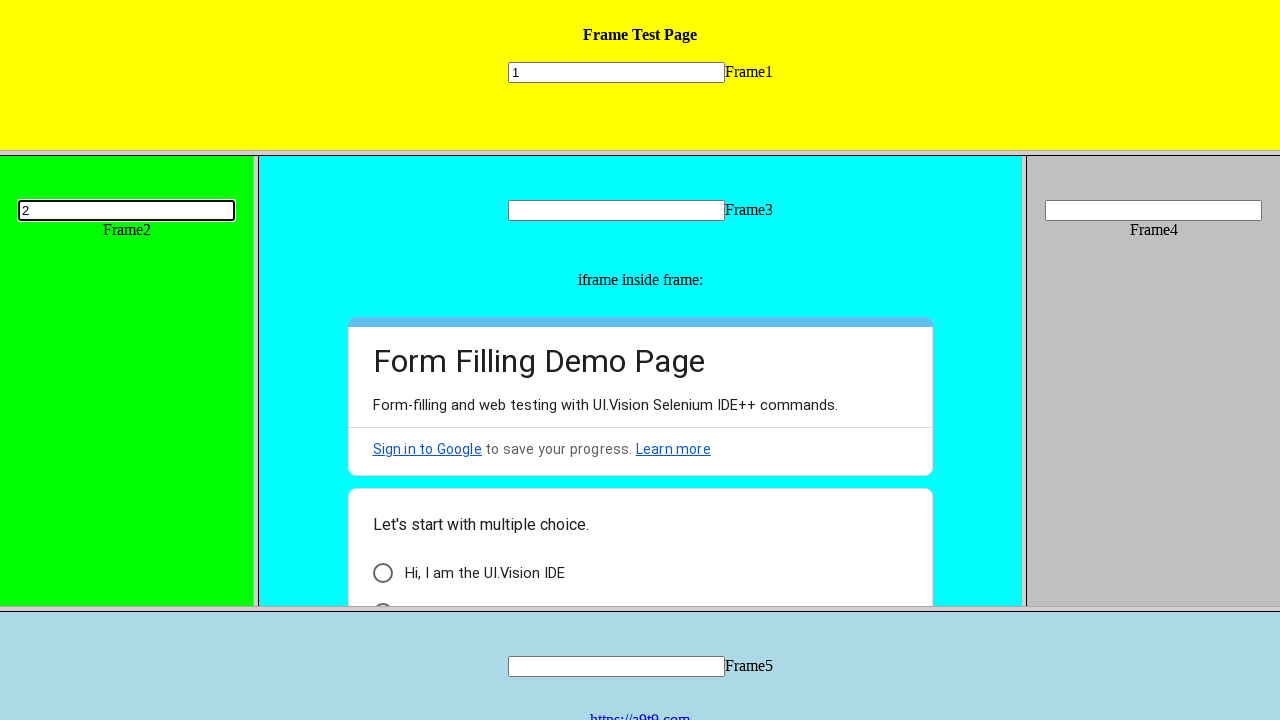

Located frame 3 at https://ui.vision/demo/webtest/frames/frame_3.html
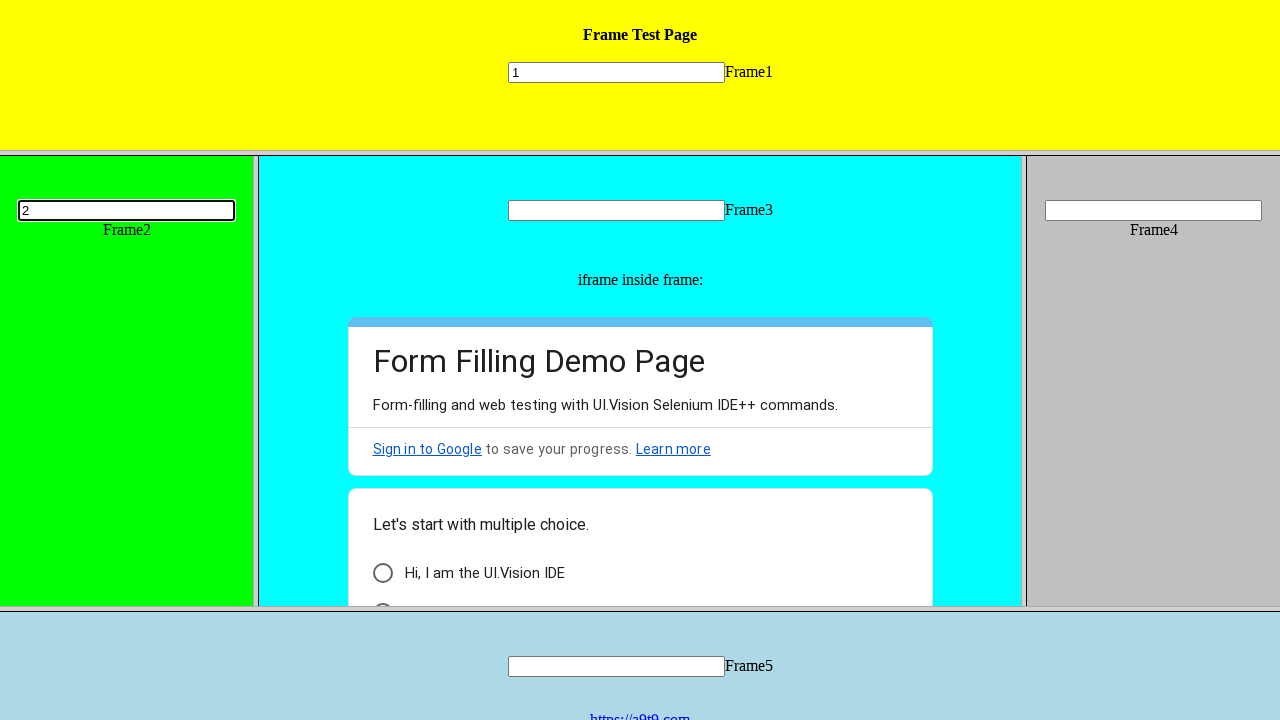

Filled text input in frame 3 with value '3' on //input[@name='mytext3']
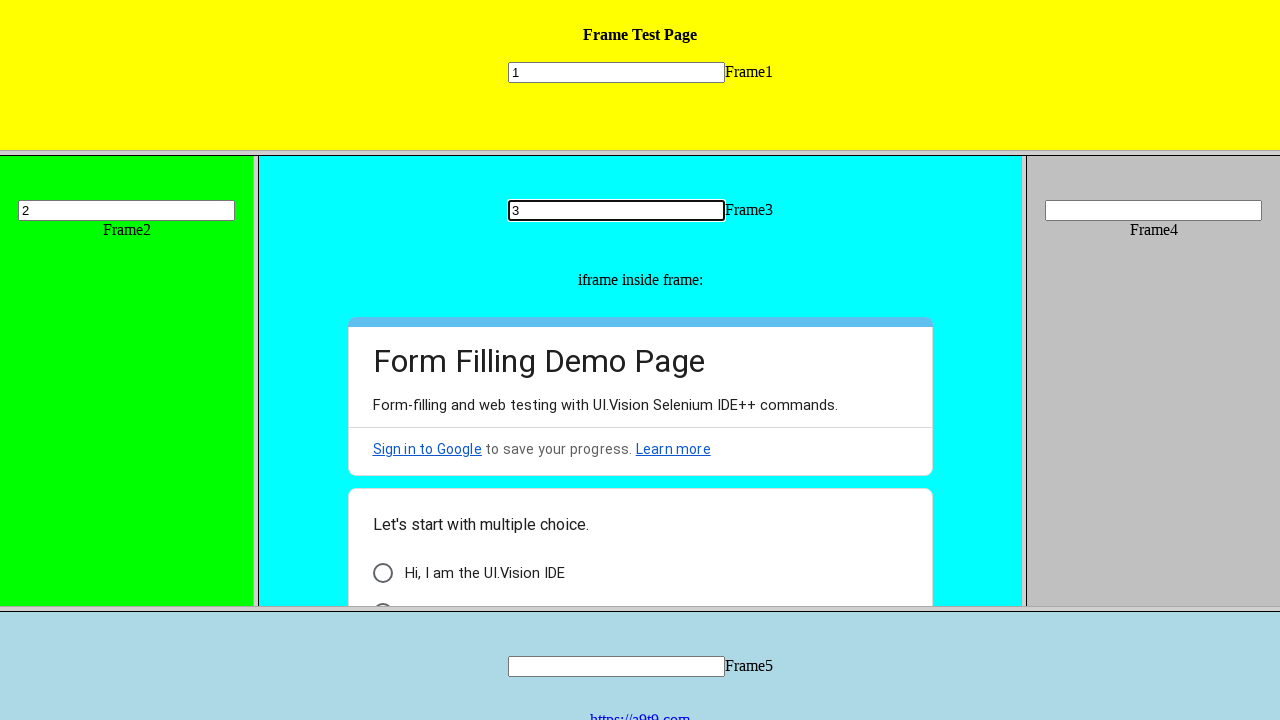

Located frame 4 at https://ui.vision/demo/webtest/frames/frame_4.html
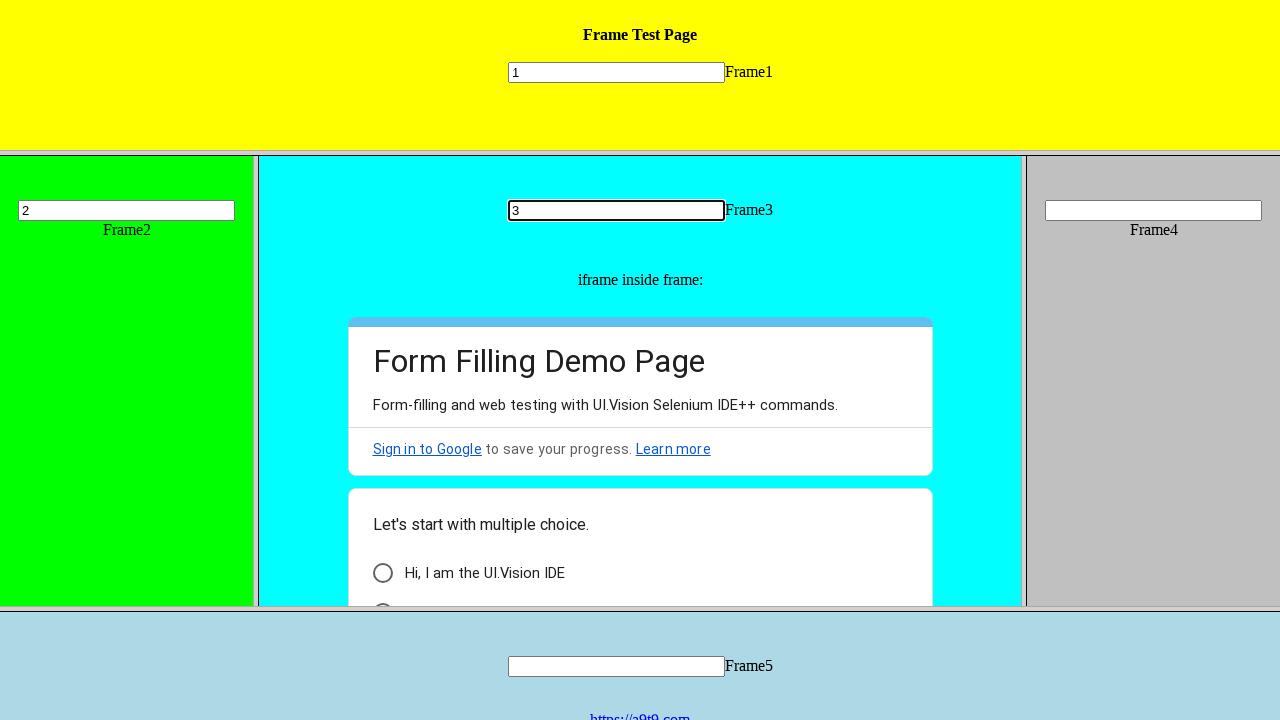

Filled text input in frame 4 with value '4' on //input[@name='mytext4']
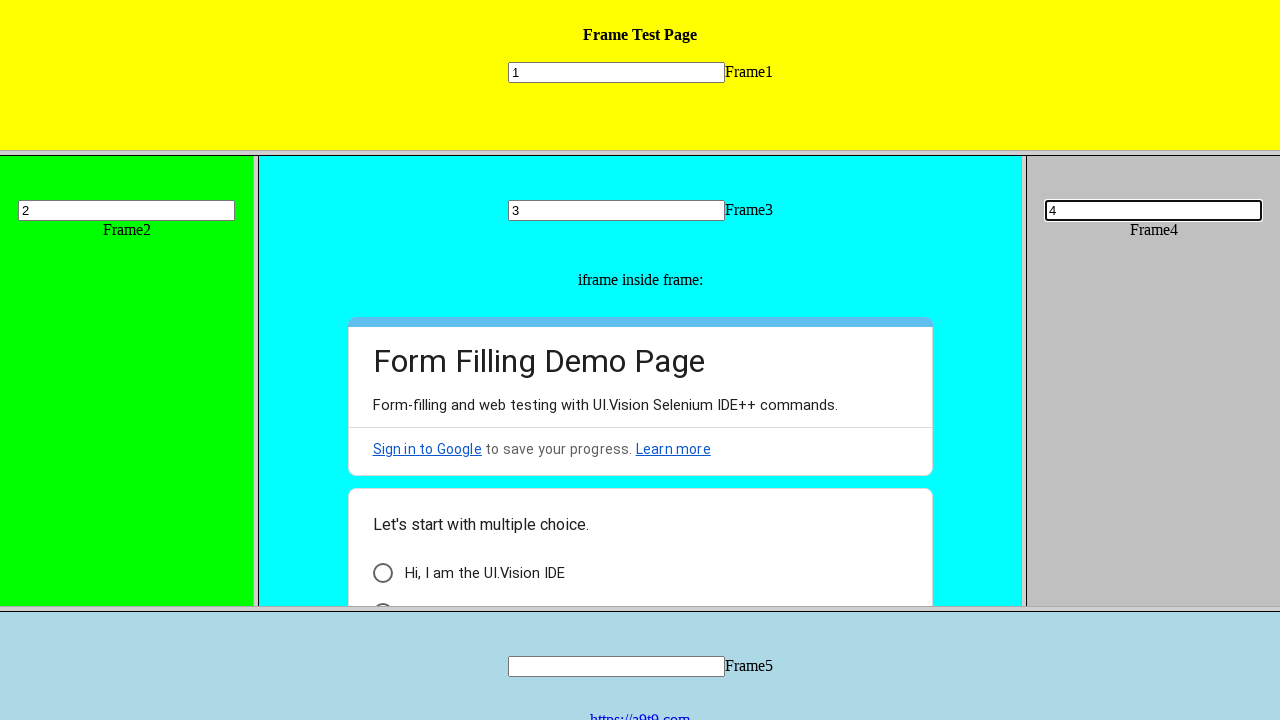

Located frame 5 at https://ui.vision/demo/webtest/frames/frame_5.html
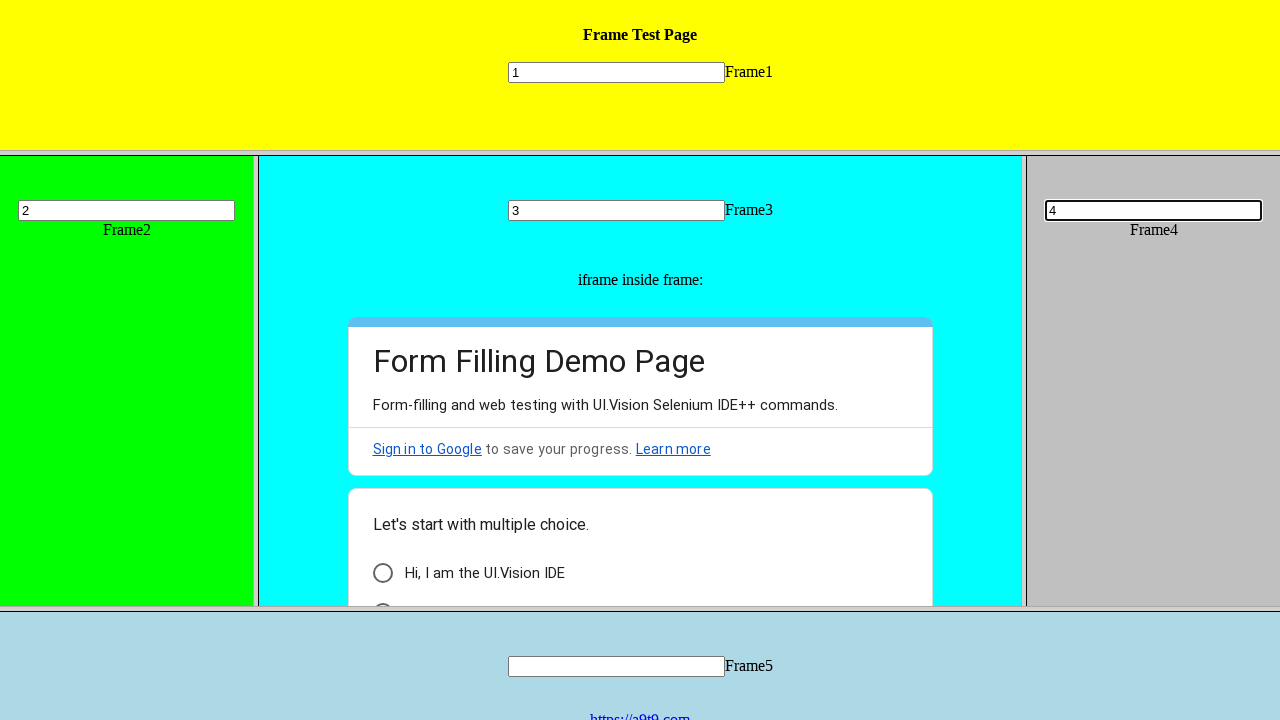

Filled text input in frame 5 with value '5' on //input[@name='mytext5']
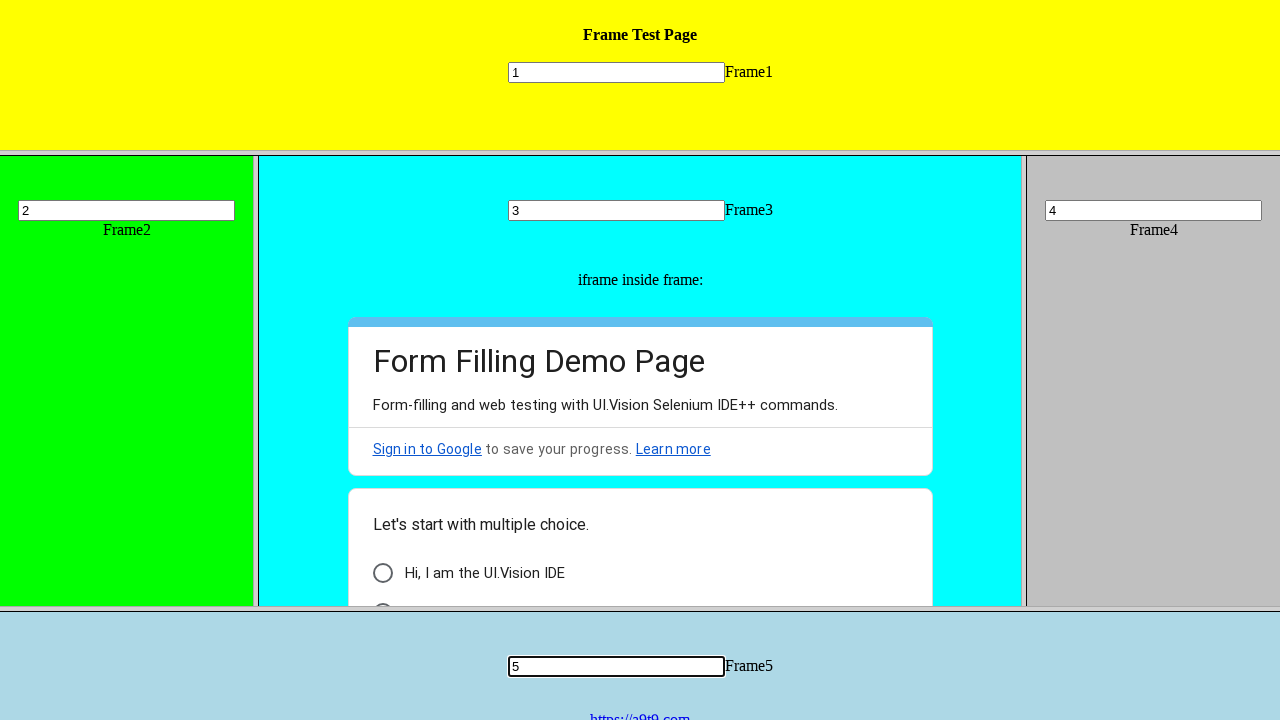

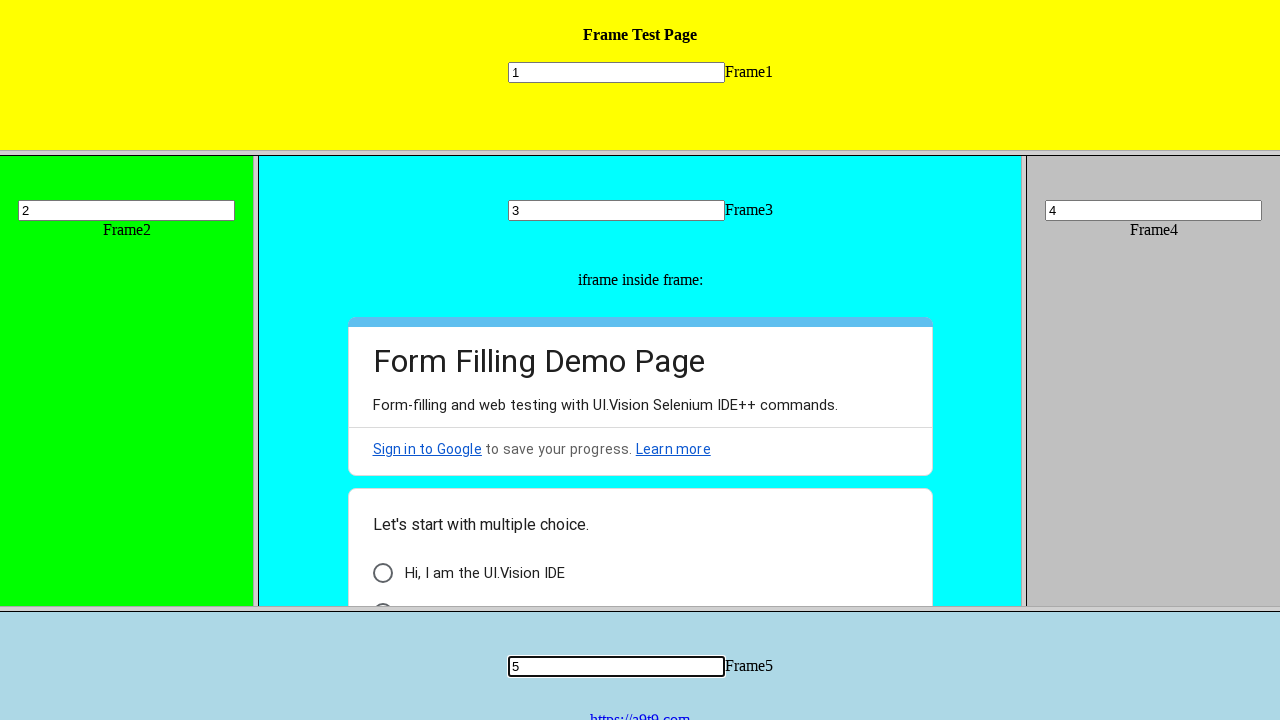